Tests the search functionality by entering a search query and verifying the URL changes to show search results.

Starting URL: https://duckduckgo.com

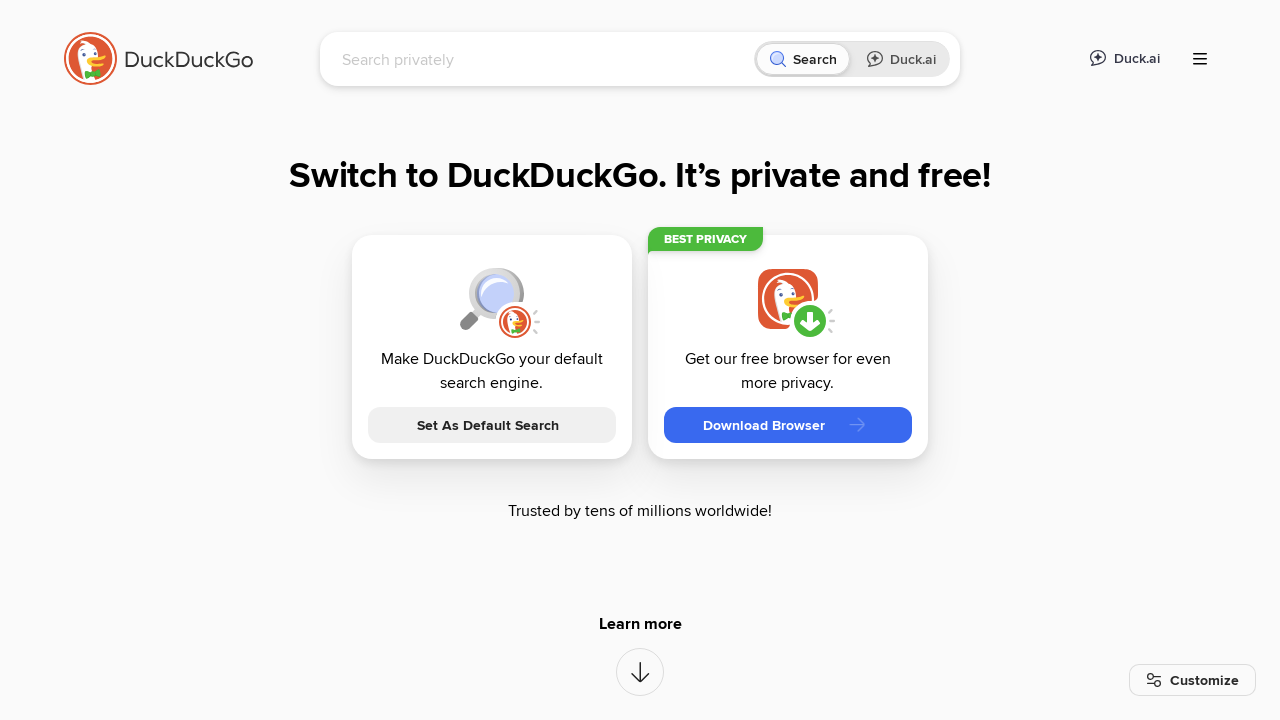

Filled search box with 'Hello, World!' query on input[name='q']
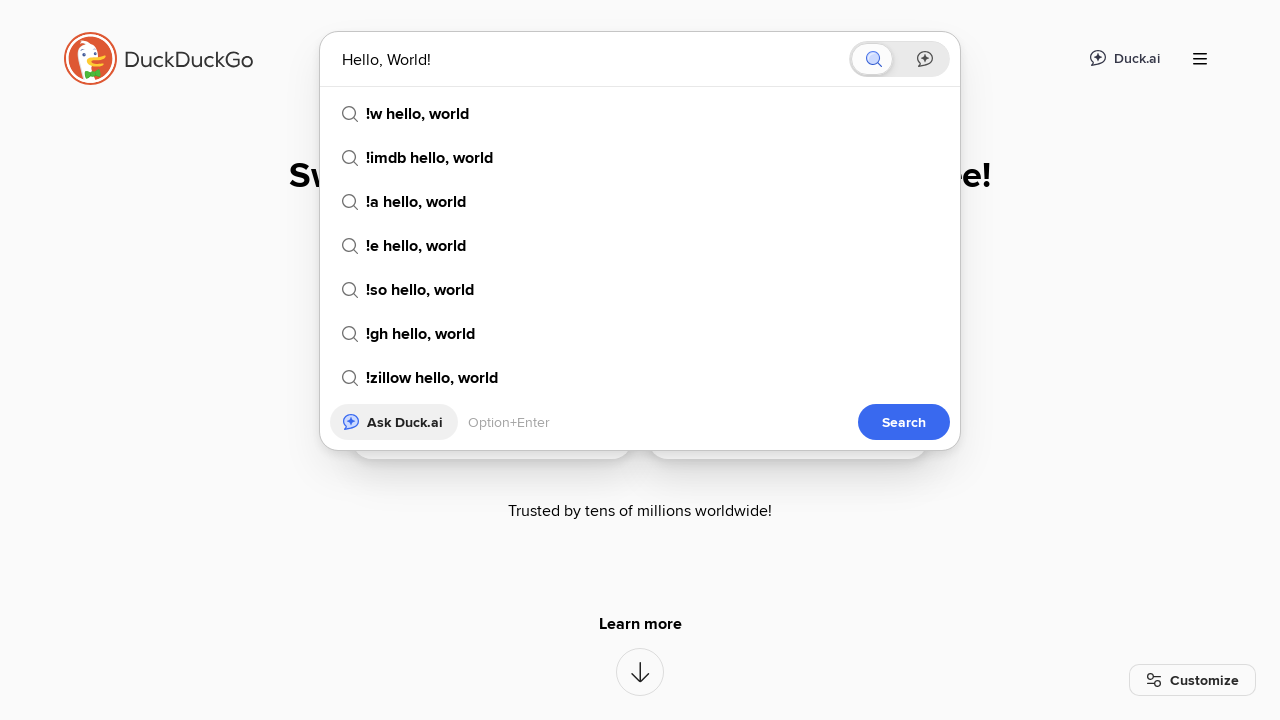

Clicked search button to submit query at (904, 422) on button[type='submit']
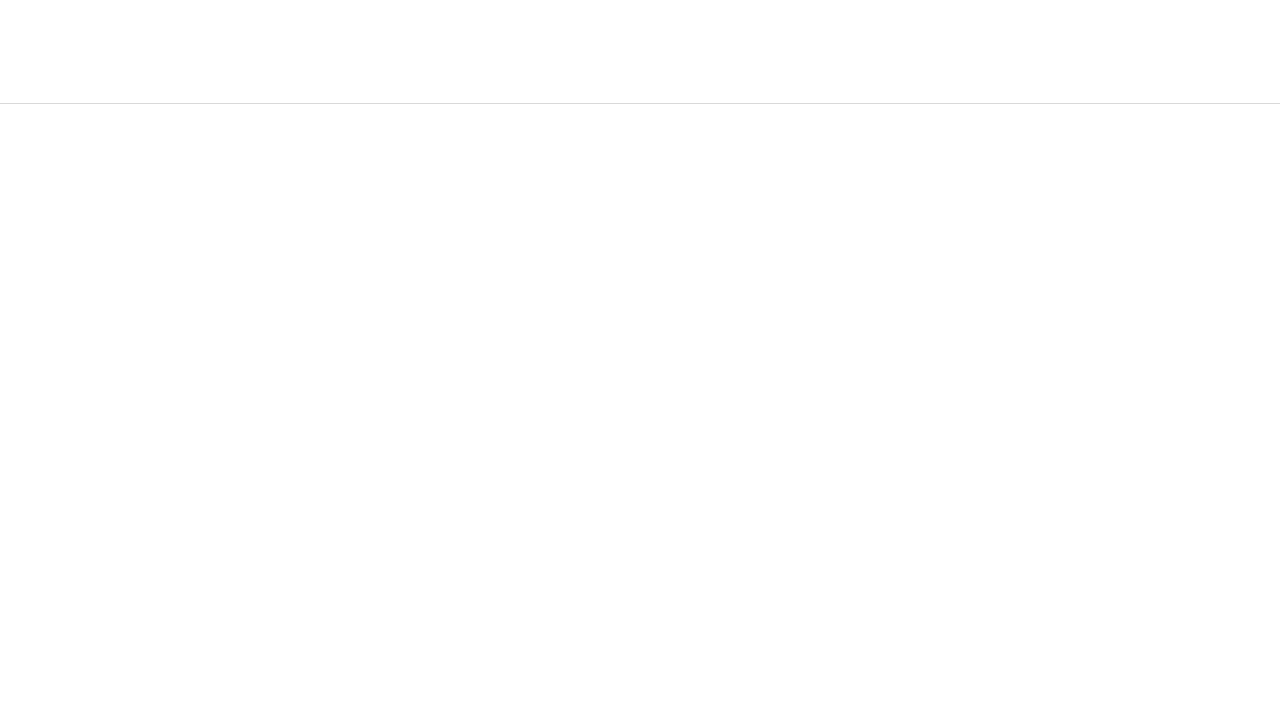

URL changed to show search results and page loaded
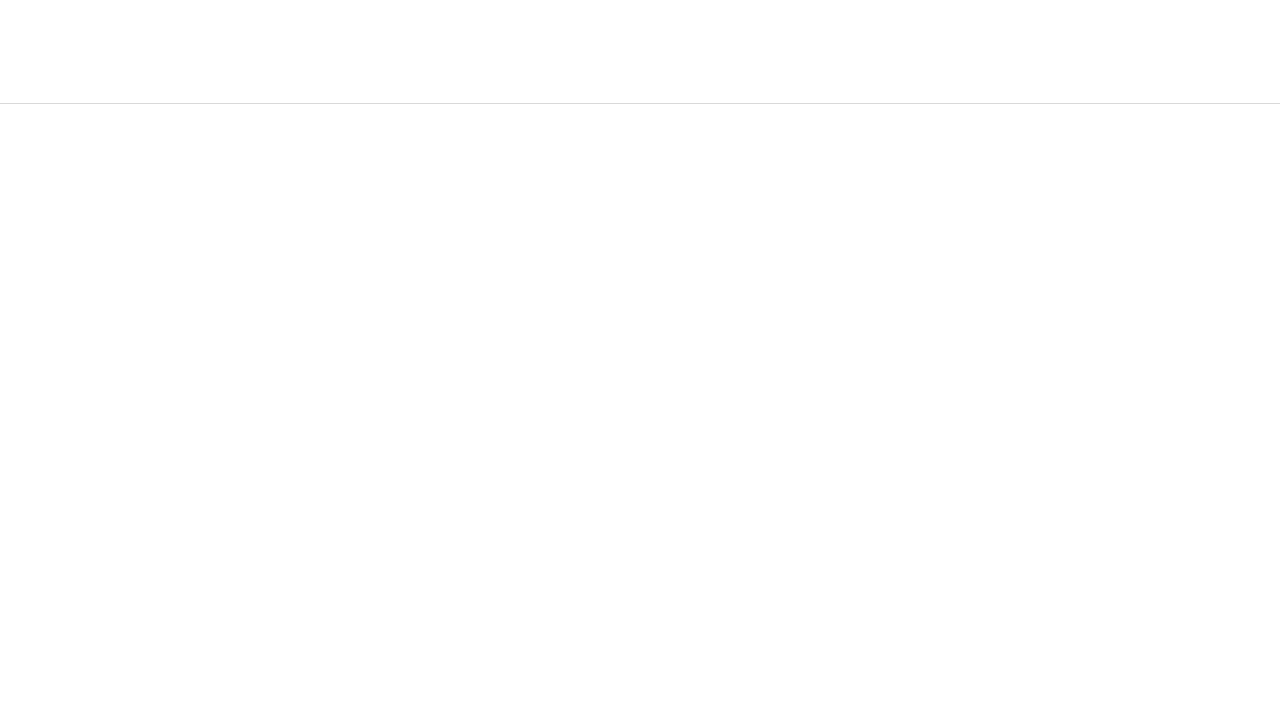

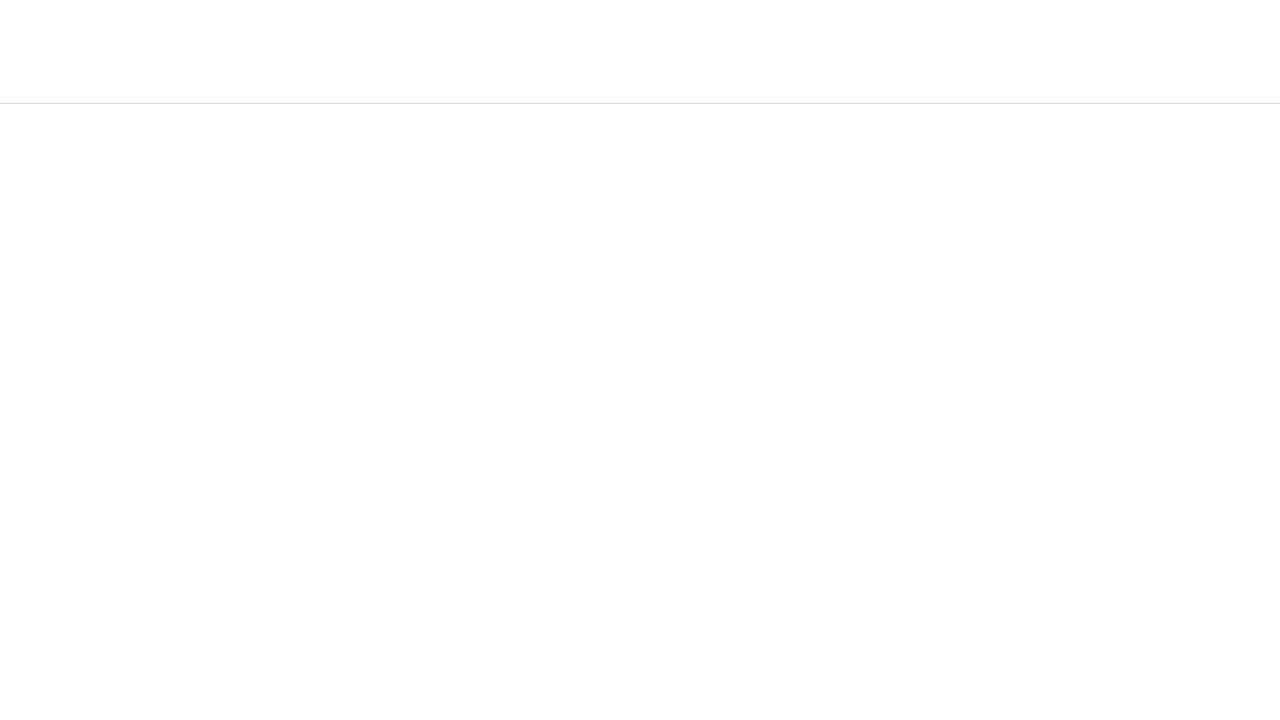